Tests that entered text is trimmed when editing a todo item

Starting URL: https://demo.playwright.dev/todomvc

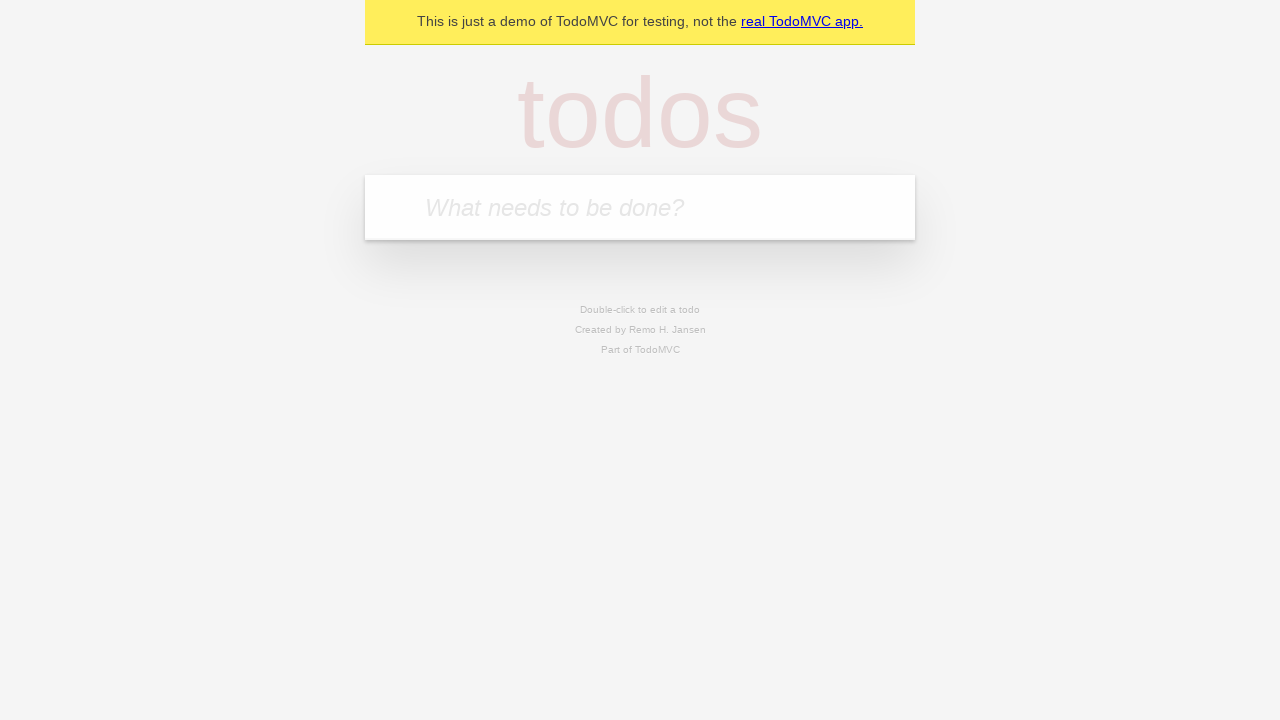

Located the 'What needs to be done?' input field
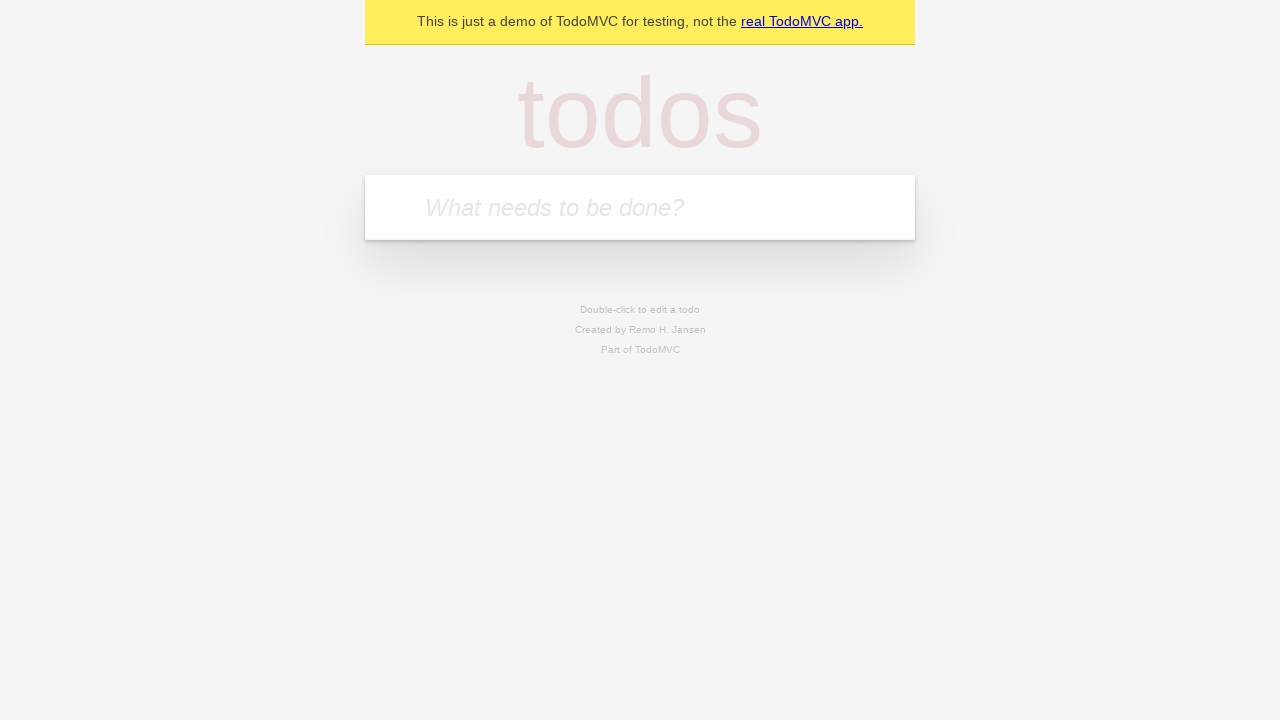

Filled todo input with 'buy more cheese' on internal:attr=[placeholder="What needs to be done?"i]
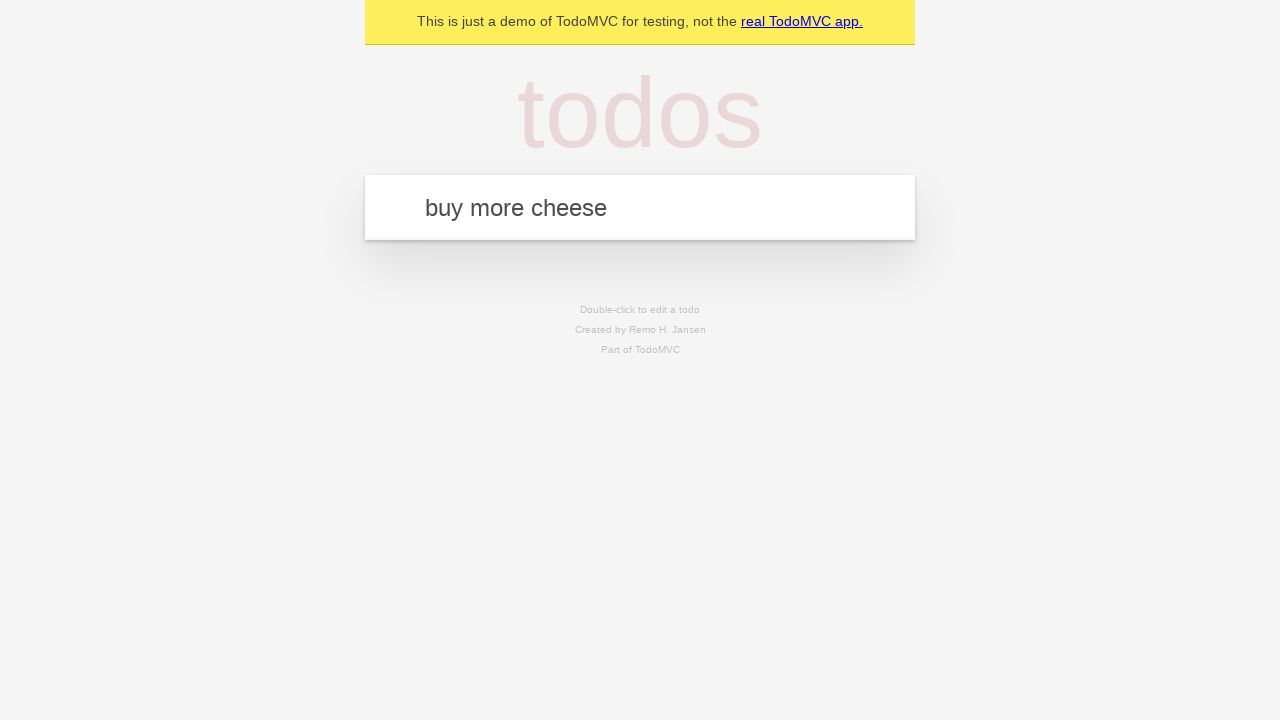

Pressed Enter to add todo item 'buy more cheese' on internal:attr=[placeholder="What needs to be done?"i]
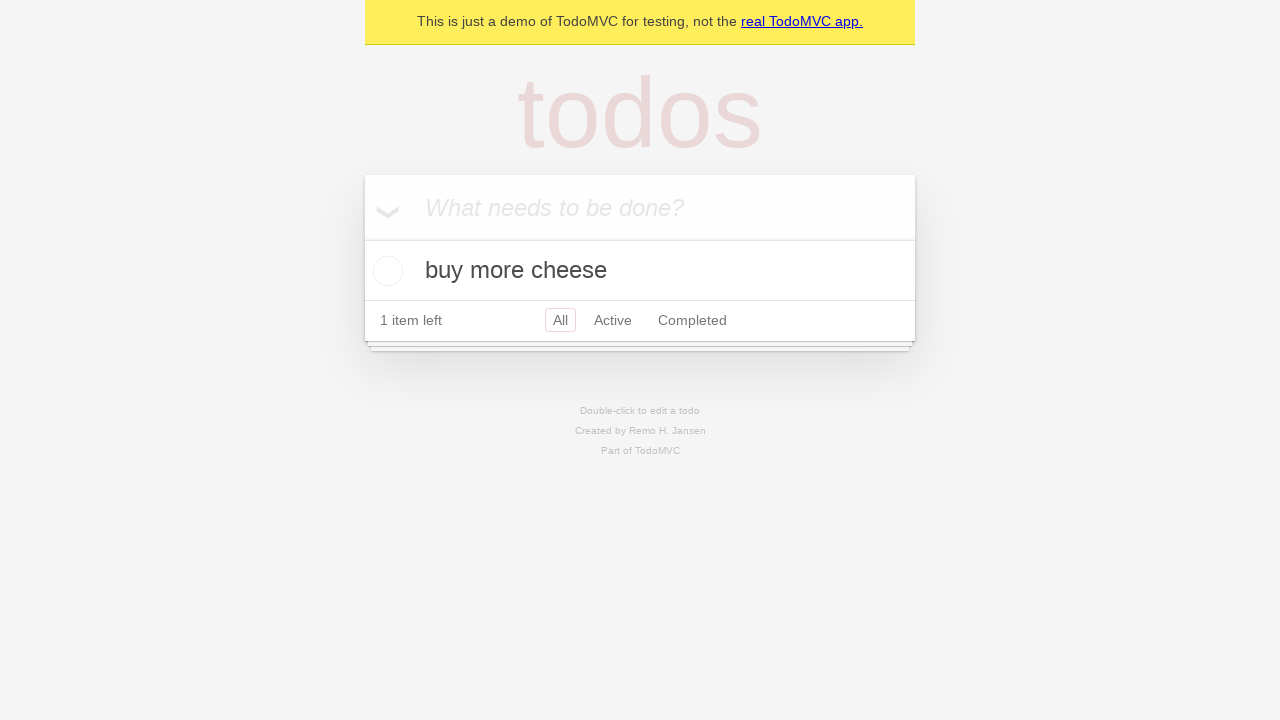

Filled todo input with 'feed the cat' on internal:attr=[placeholder="What needs to be done?"i]
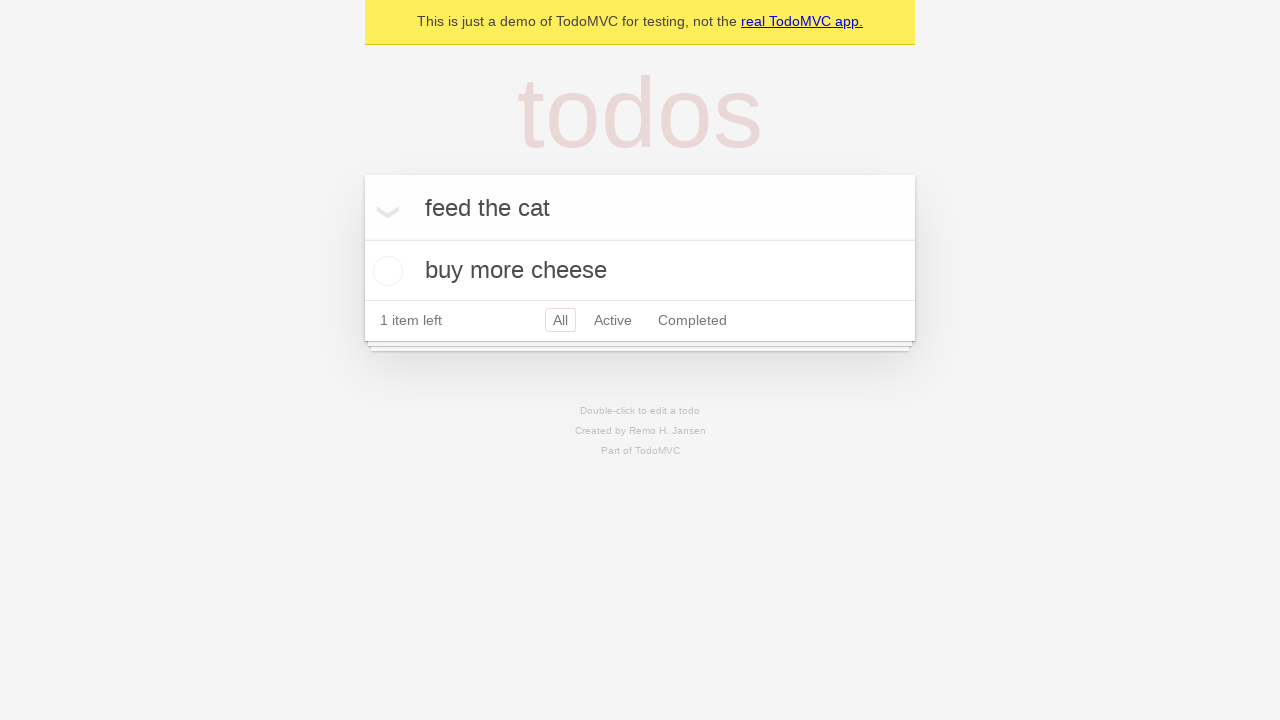

Pressed Enter to add todo item 'feed the cat' on internal:attr=[placeholder="What needs to be done?"i]
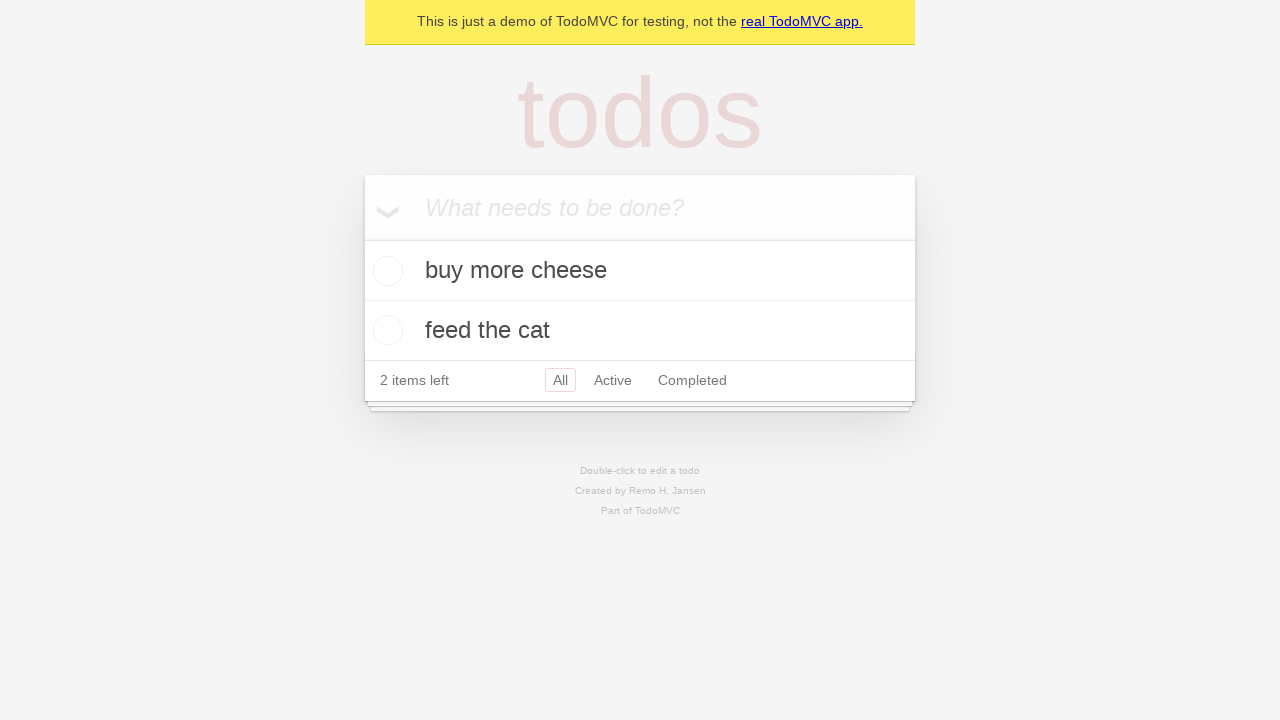

Filled todo input with 'book a doctors appointment 2' on internal:attr=[placeholder="What needs to be done?"i]
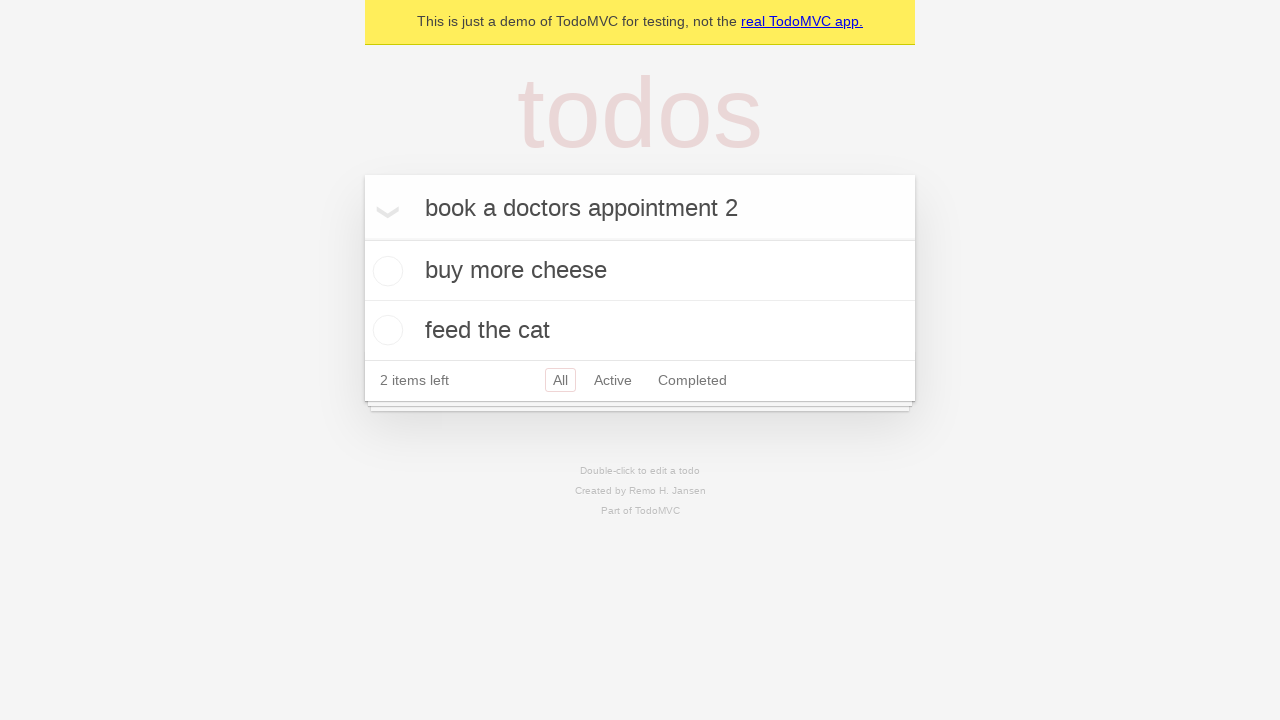

Pressed Enter to add todo item 'book a doctors appointment 2' on internal:attr=[placeholder="What needs to be done?"i]
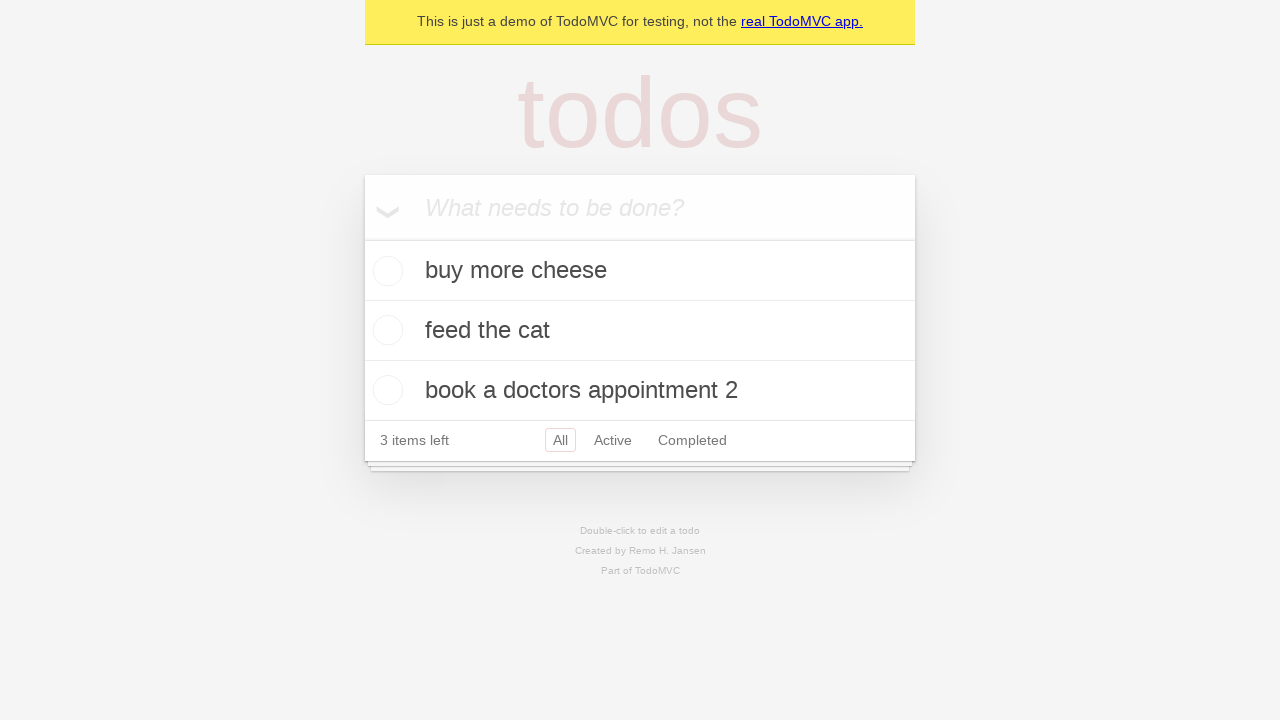

Located all todo items
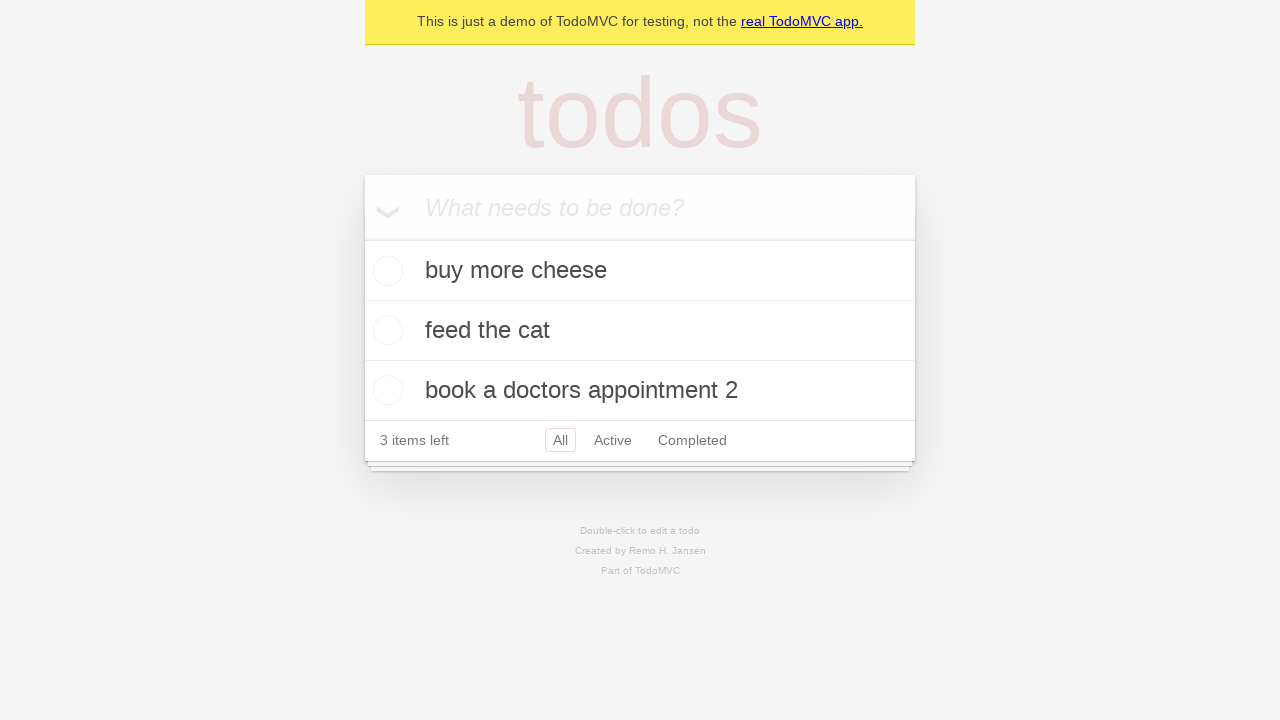

Double-clicked second todo item to enter edit mode at (640, 331) on internal:testid=[data-testid="todo-item"s] >> nth=1
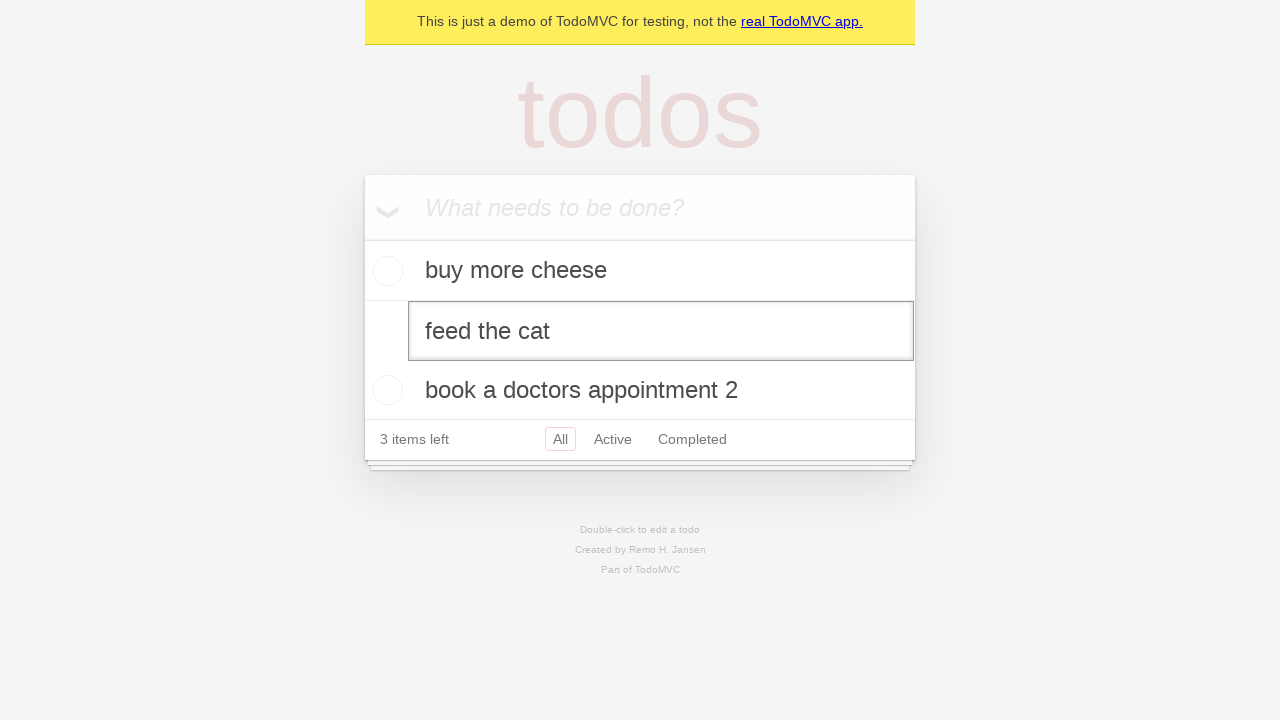

Located the edit textbox for the second todo item
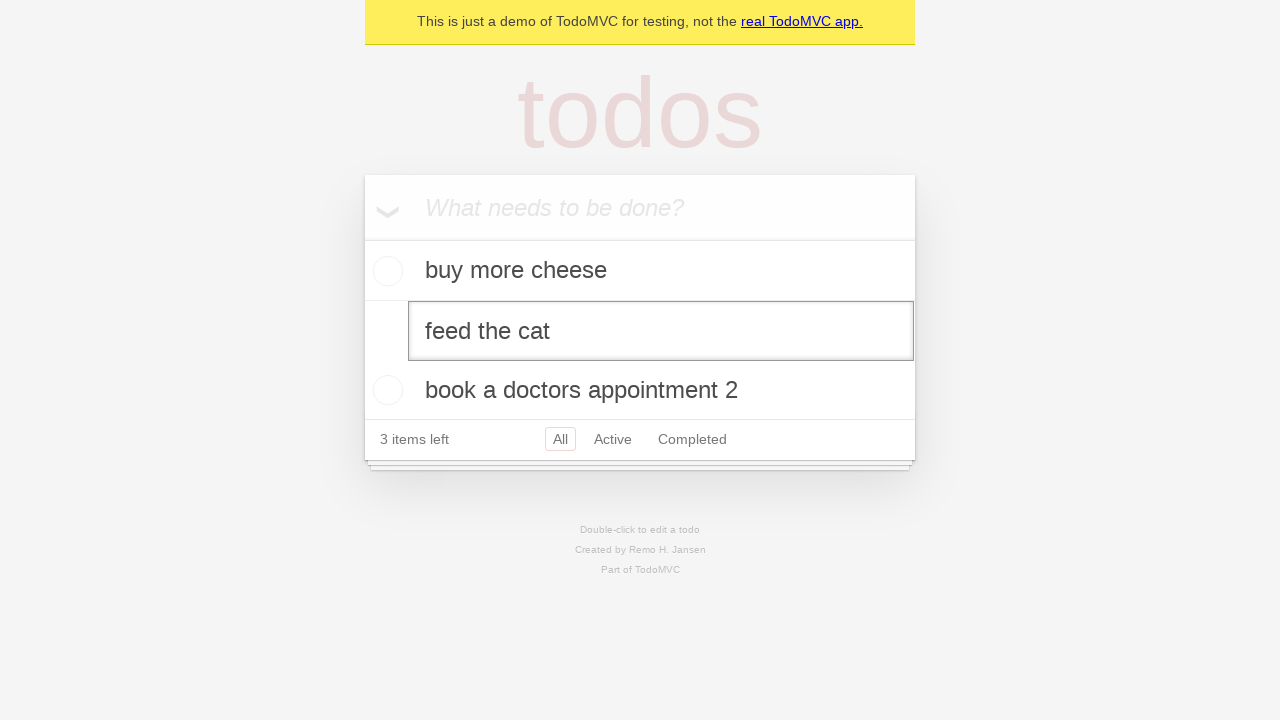

Filled edit field with padded text '    buy some sausages    ' on internal:testid=[data-testid="todo-item"s] >> nth=1 >> internal:role=textbox[nam
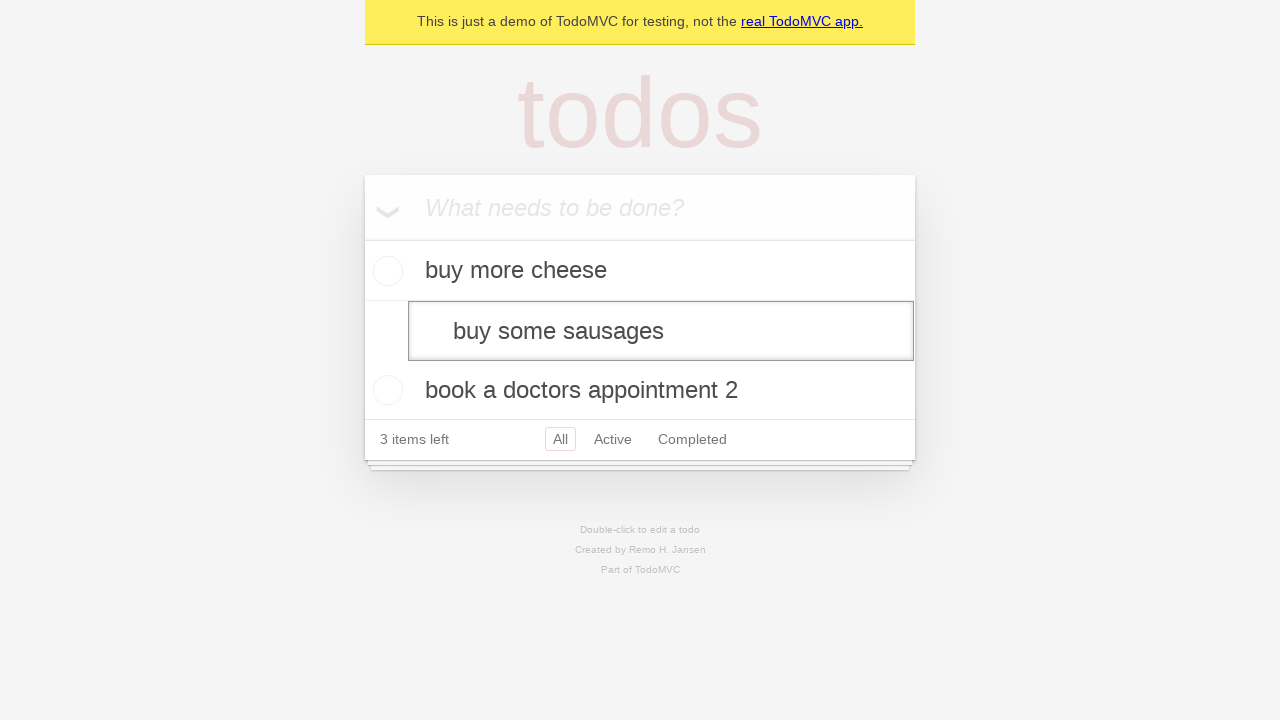

Pressed Enter to save edited todo item with trimmed text on internal:testid=[data-testid="todo-item"s] >> nth=1 >> internal:role=textbox[nam
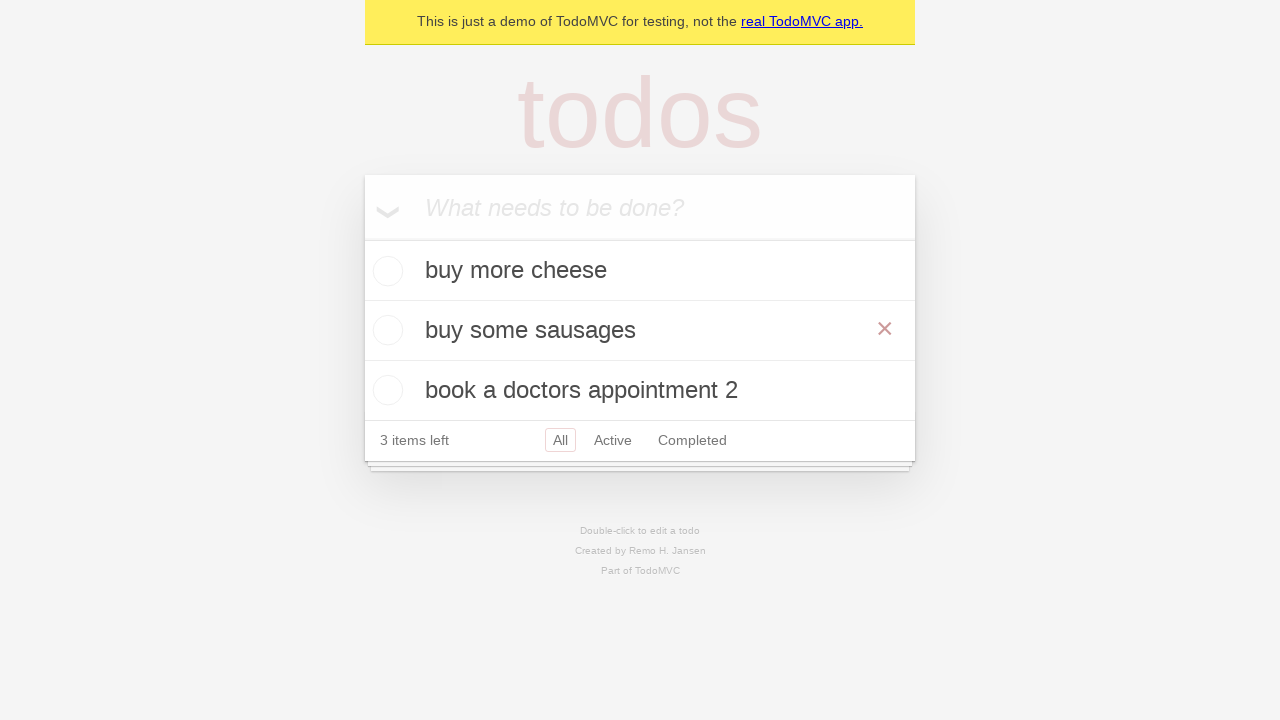

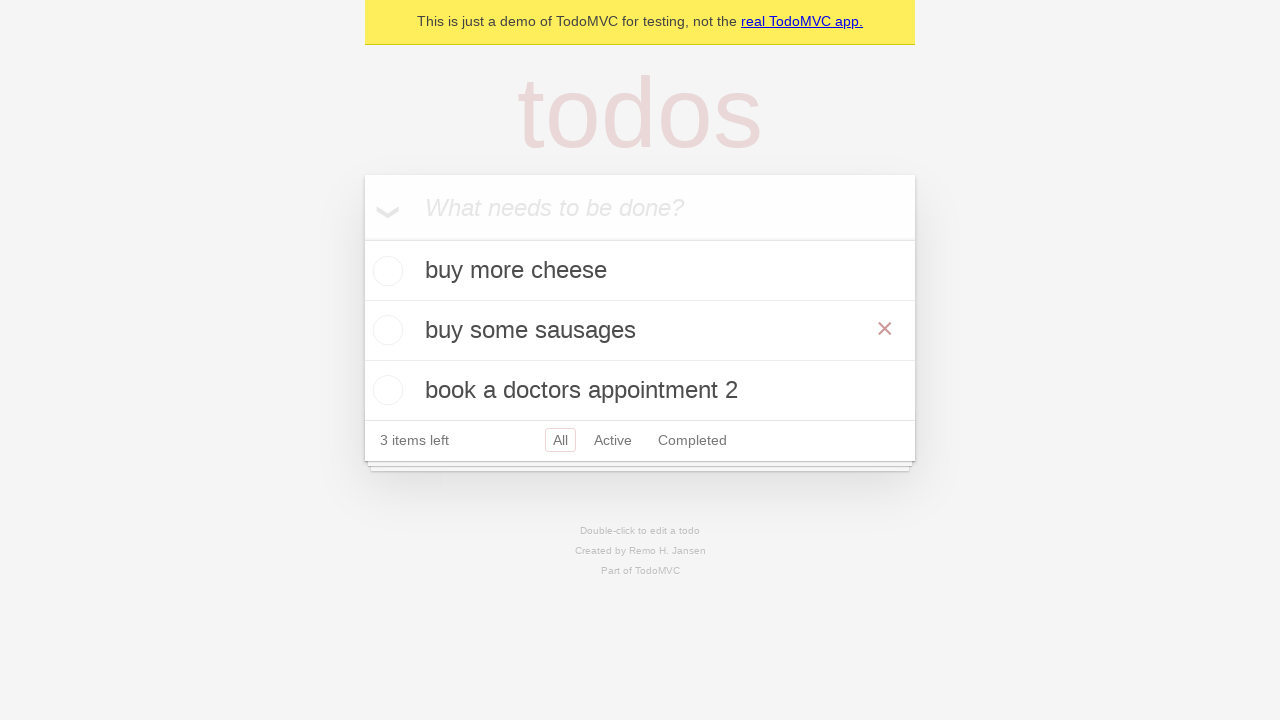